Navigates to FileHippo website and verifies the page loads successfully

Starting URL: http://www.filehippo.com

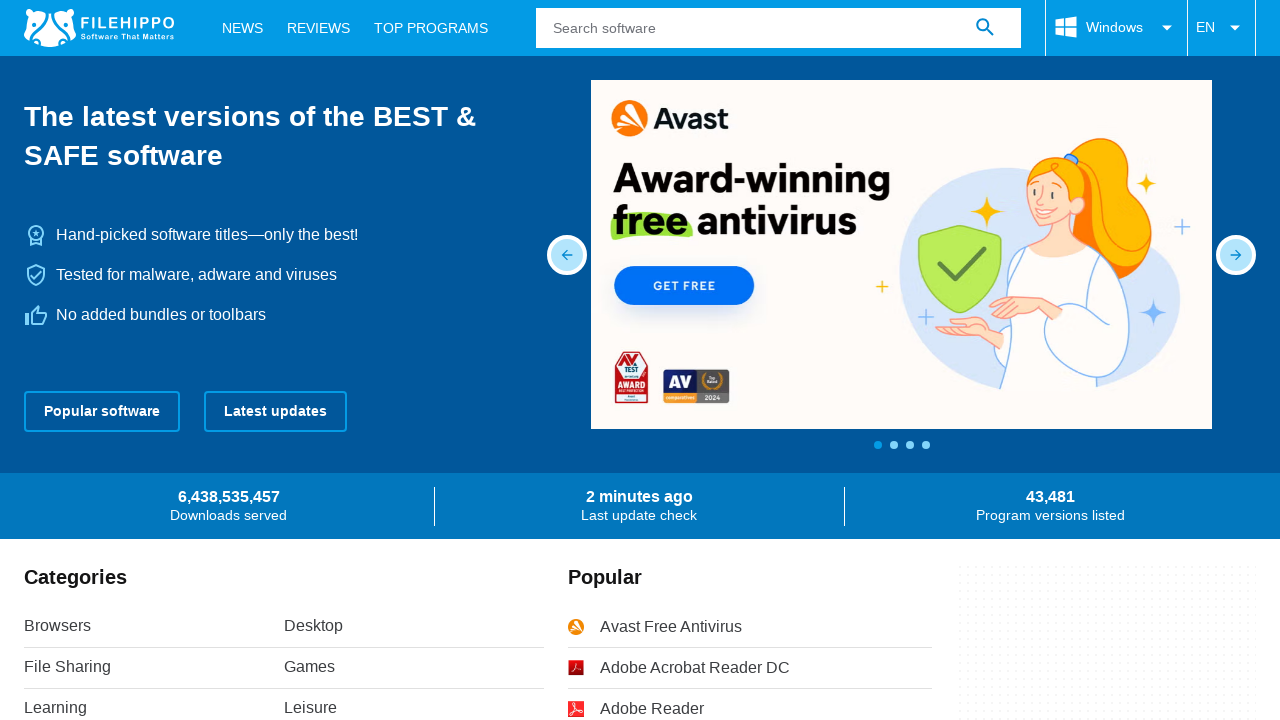

FileHippo page loaded - DOM content loaded
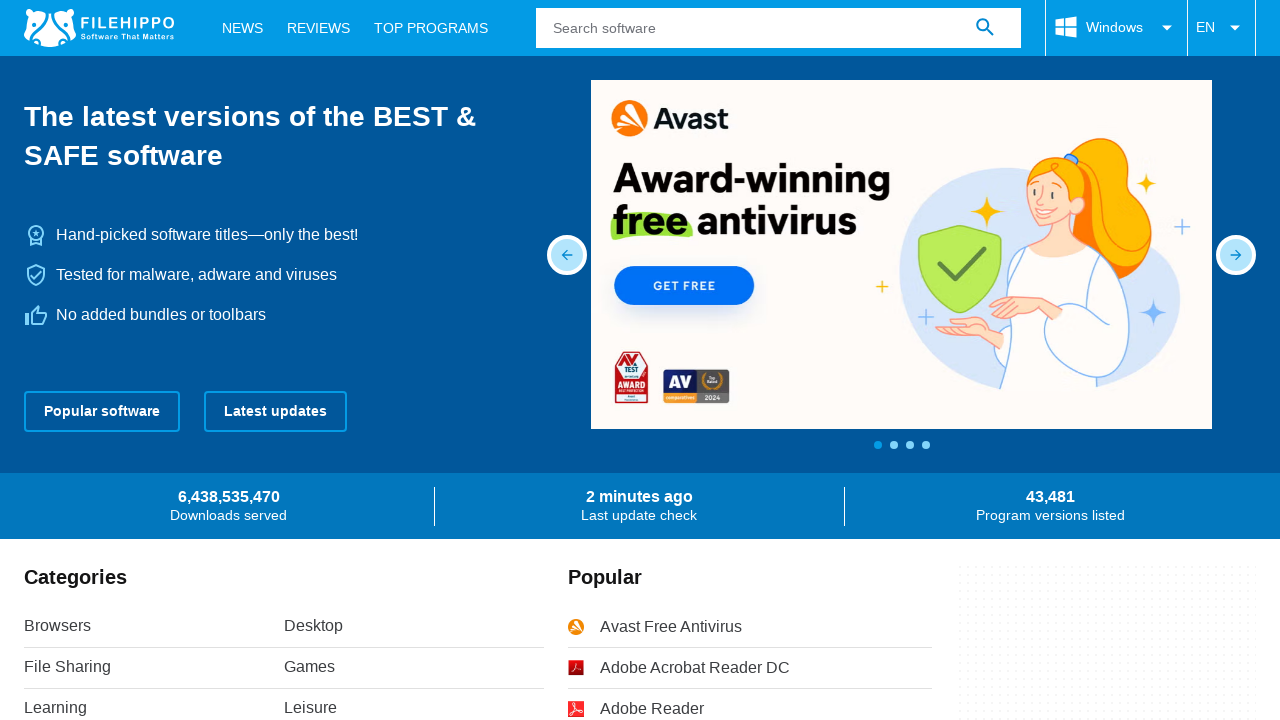

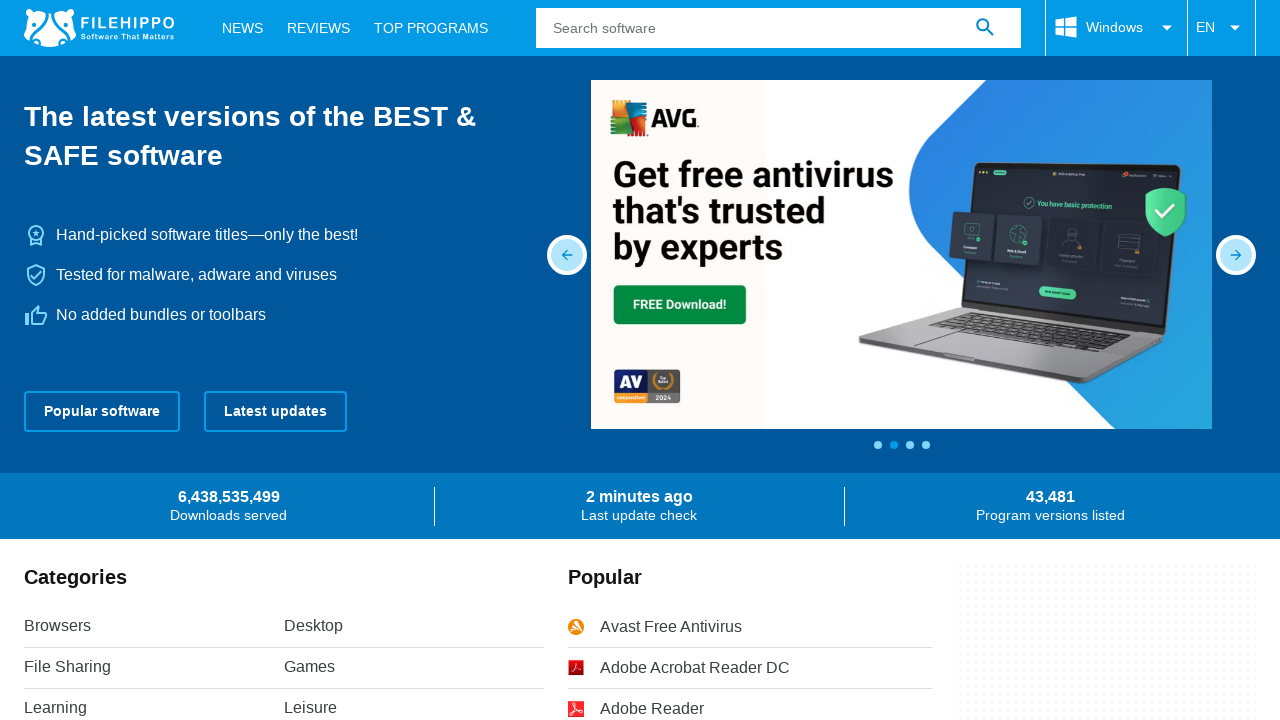